Tests navigating to Actions page and clicking on Moscow Card banner

Starting URL: https://www.leomax.ru

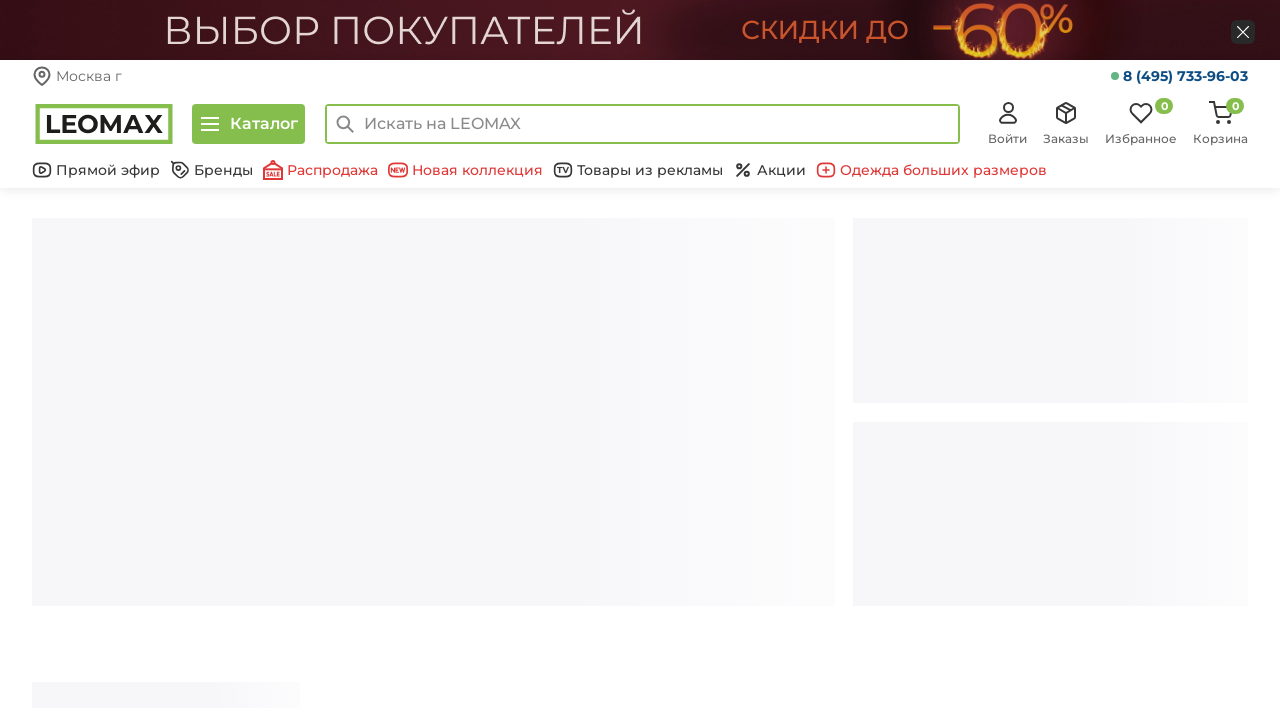

Clicked on Actions link in bottom header at (770, 170) on a.bottom-header__link[href='/action/']
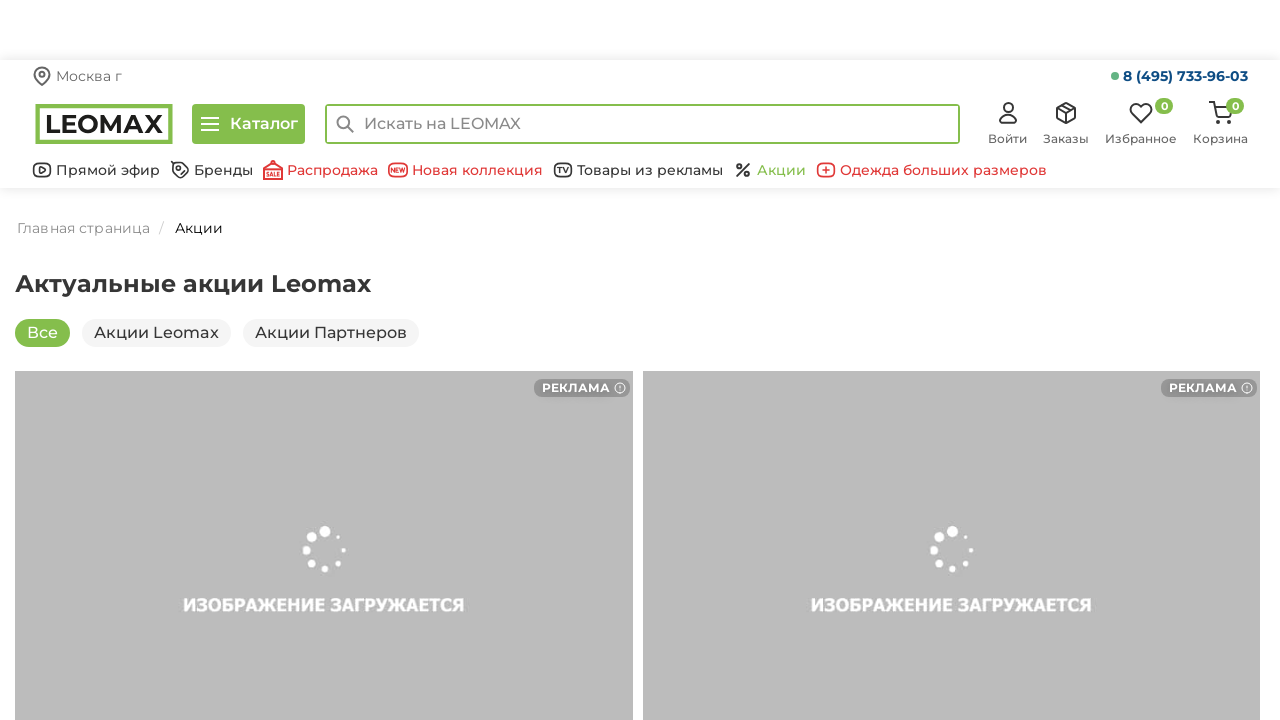

Clicked on Moscow Card banner at (951, 520) on a[href='/action/karta-moskvicha/']
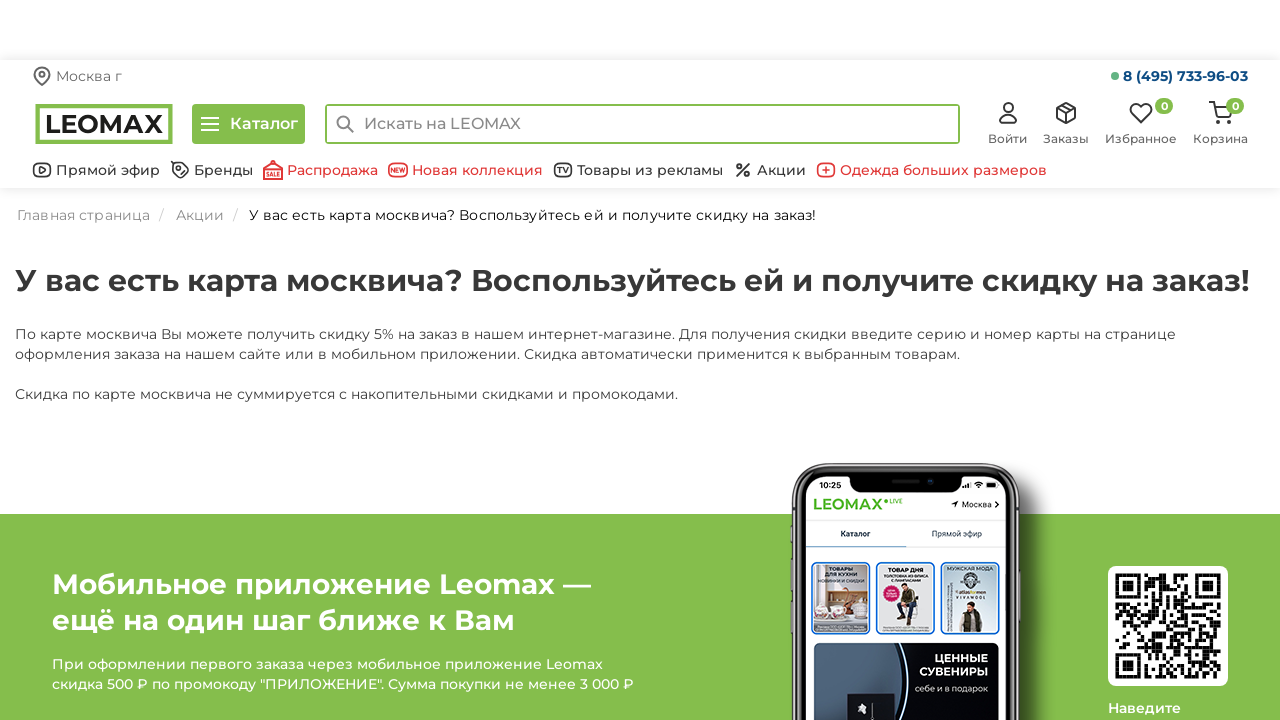

Waited for page to load (domcontentloaded)
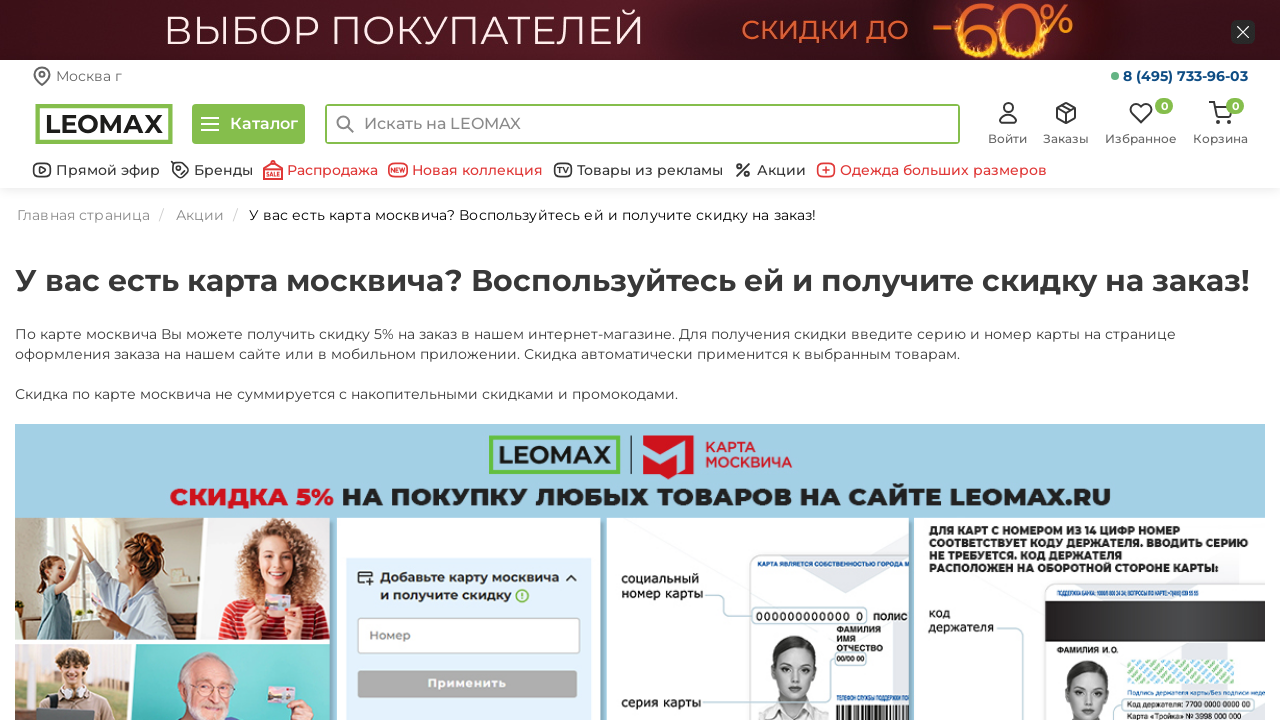

Verified page title matches expected Moscow Card promotion text
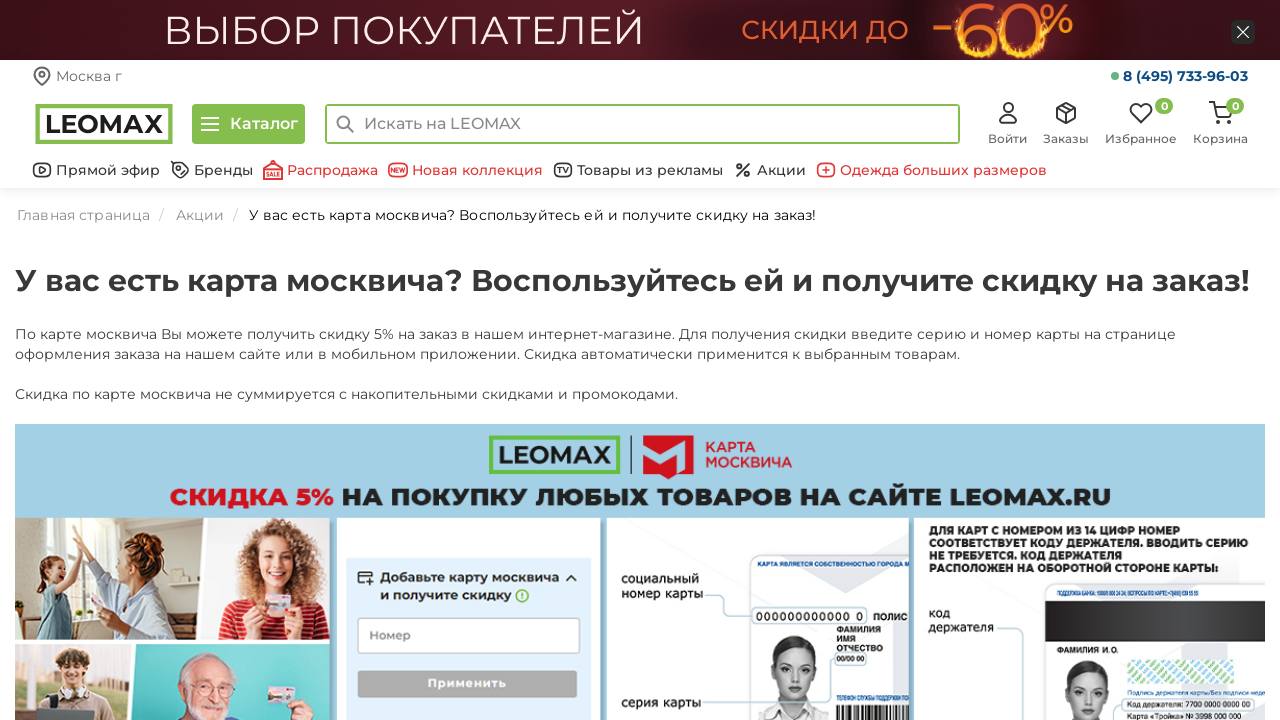

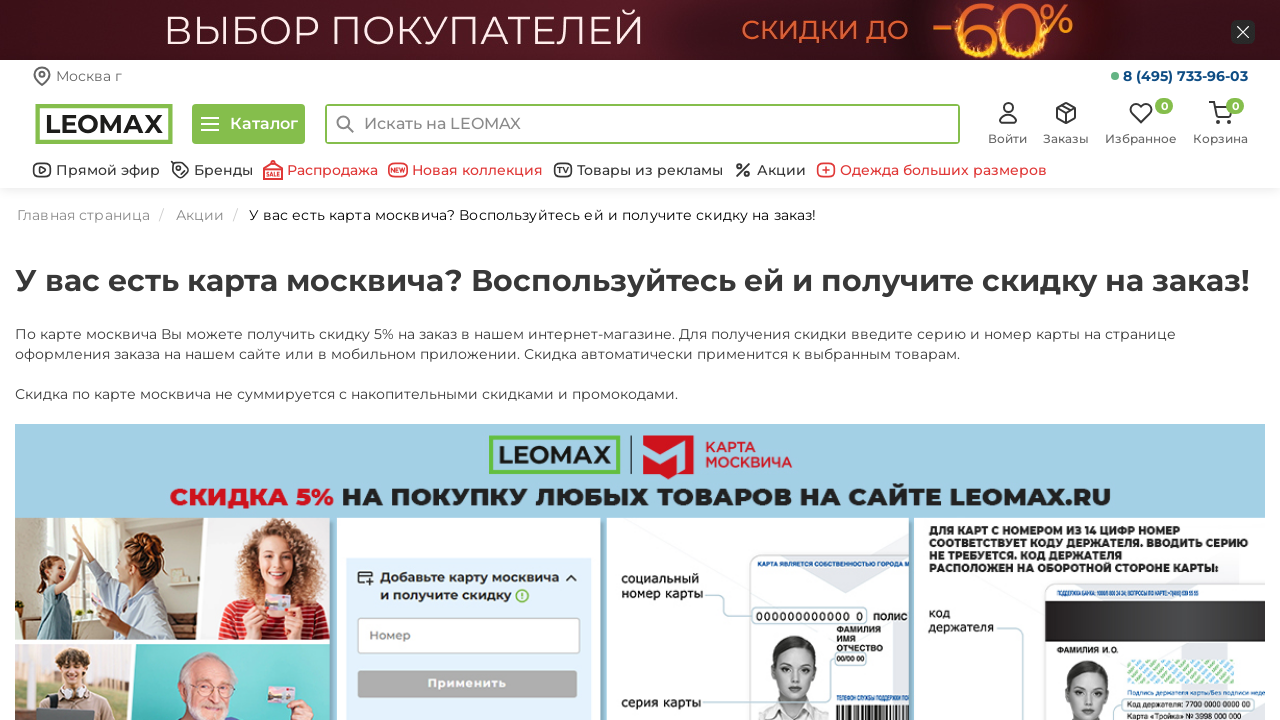